Tests that no selection message is displayed when no radio button has been selected

Starting URL: https://demoqa.com/elements

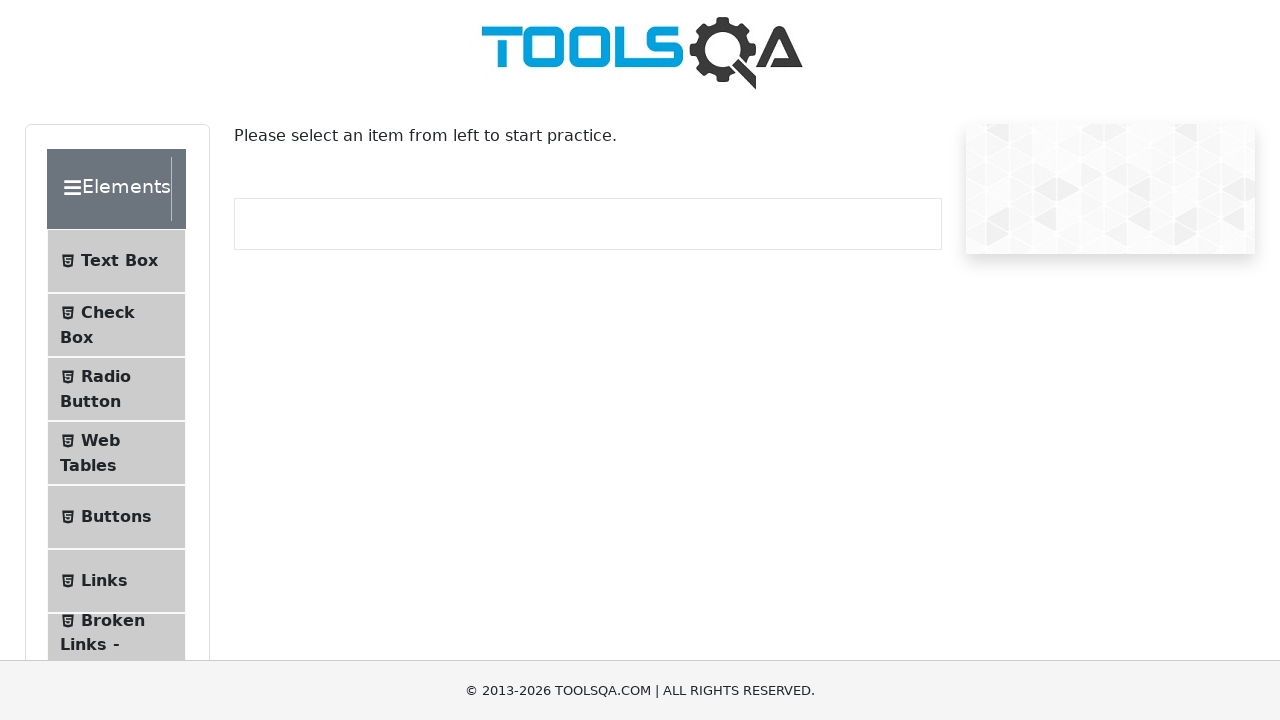

Clicked on radio button section (item-2) at (116, 389) on #item-2
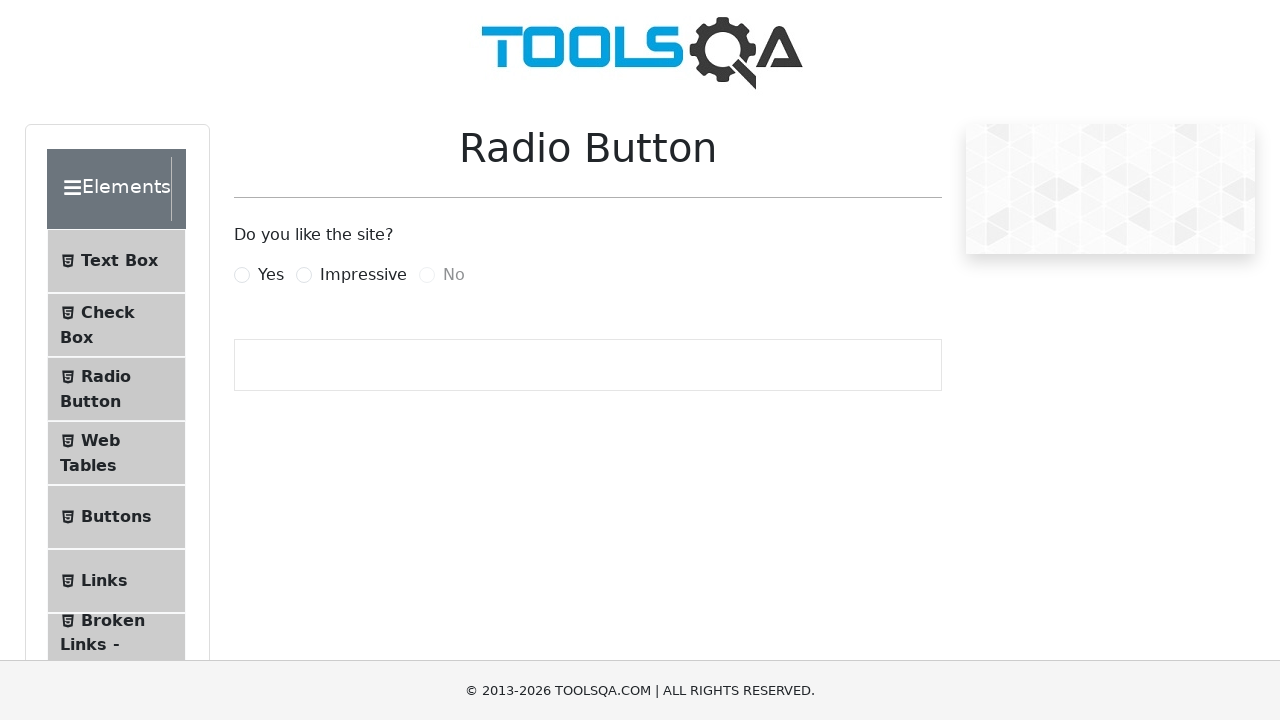

Waited 500ms to allow any selection message to appear
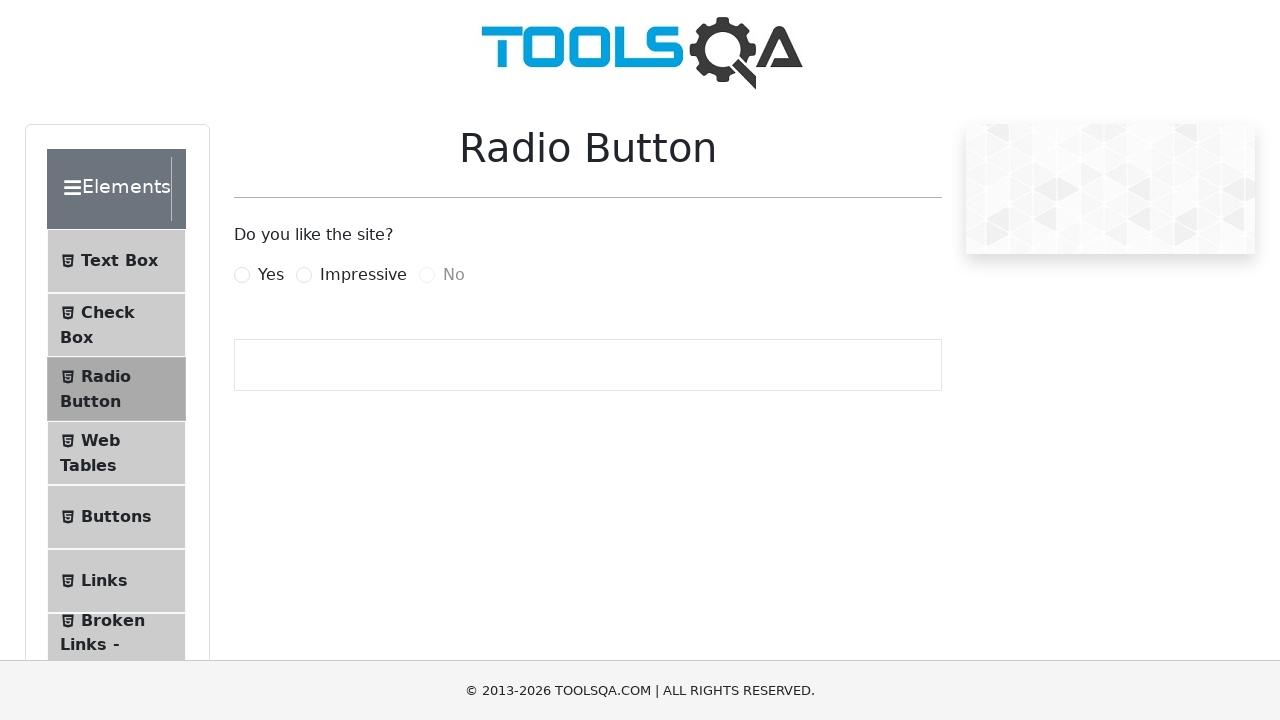

Verified that 'You have selected' message is not displayed
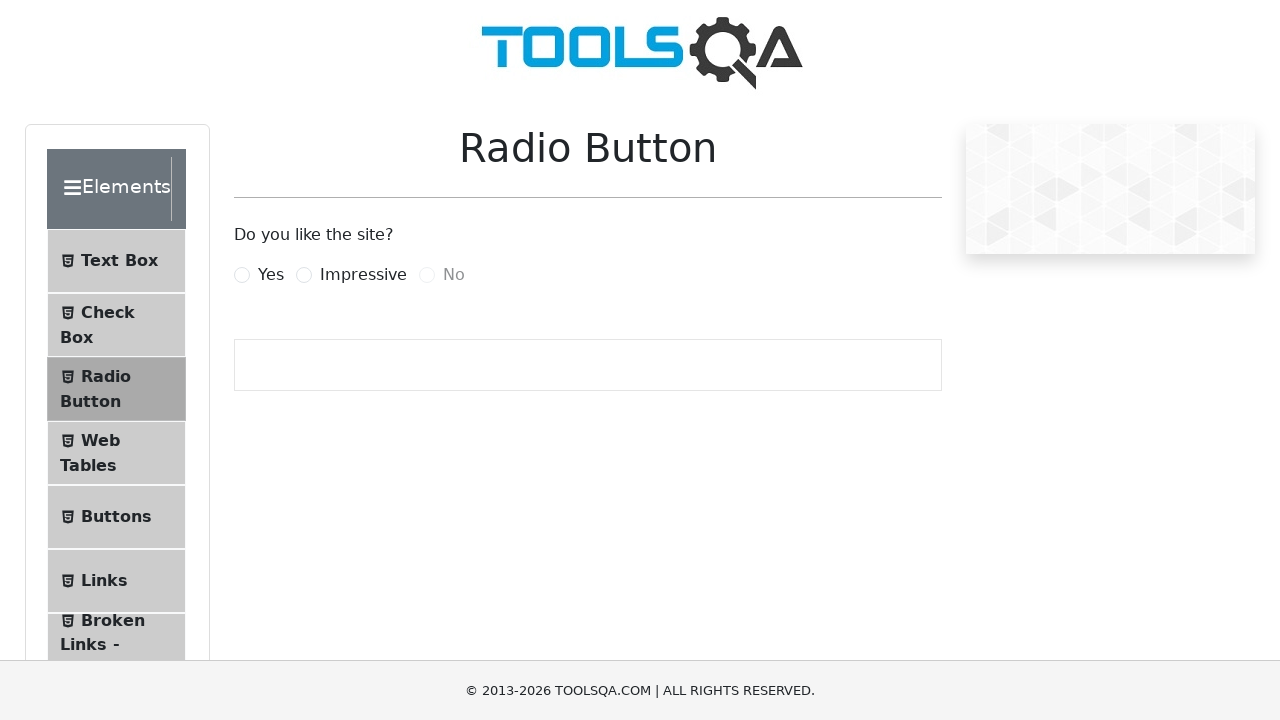

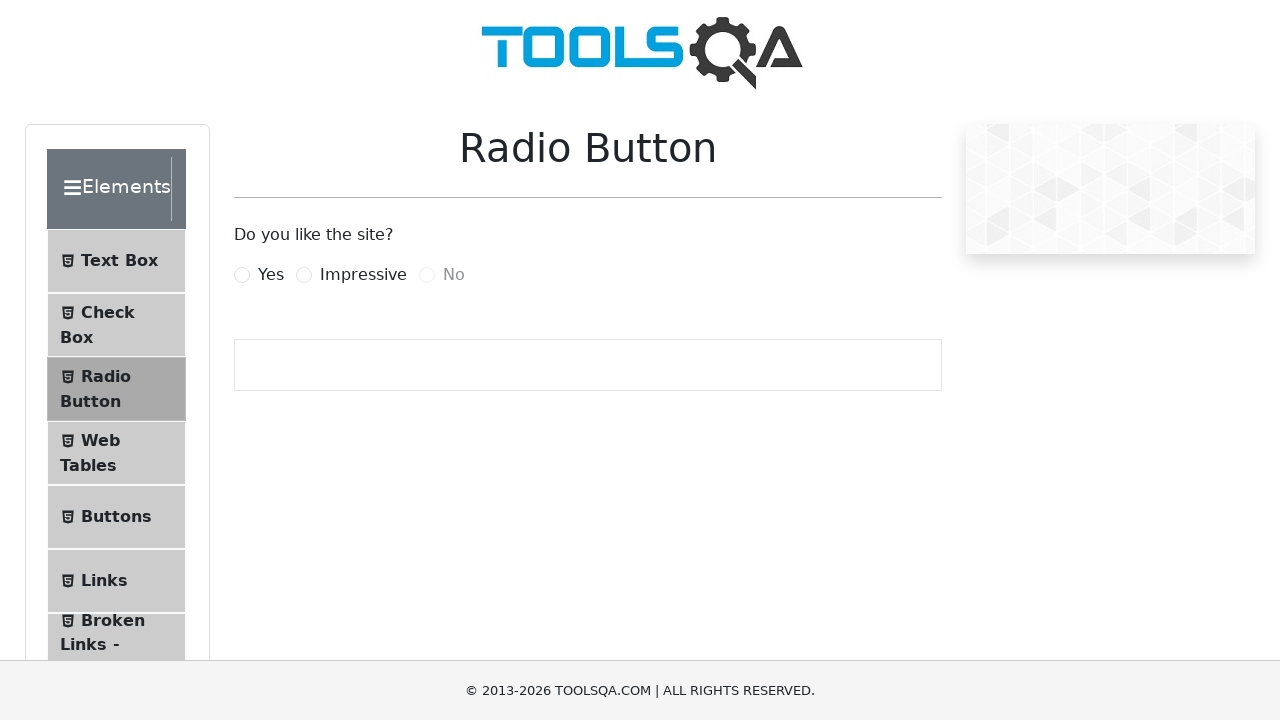